Tests adding a product to cart on demoblaze.com by navigating to a category, selecting a product, and clicking Add to cart button

Starting URL: https://www.demoblaze.com/

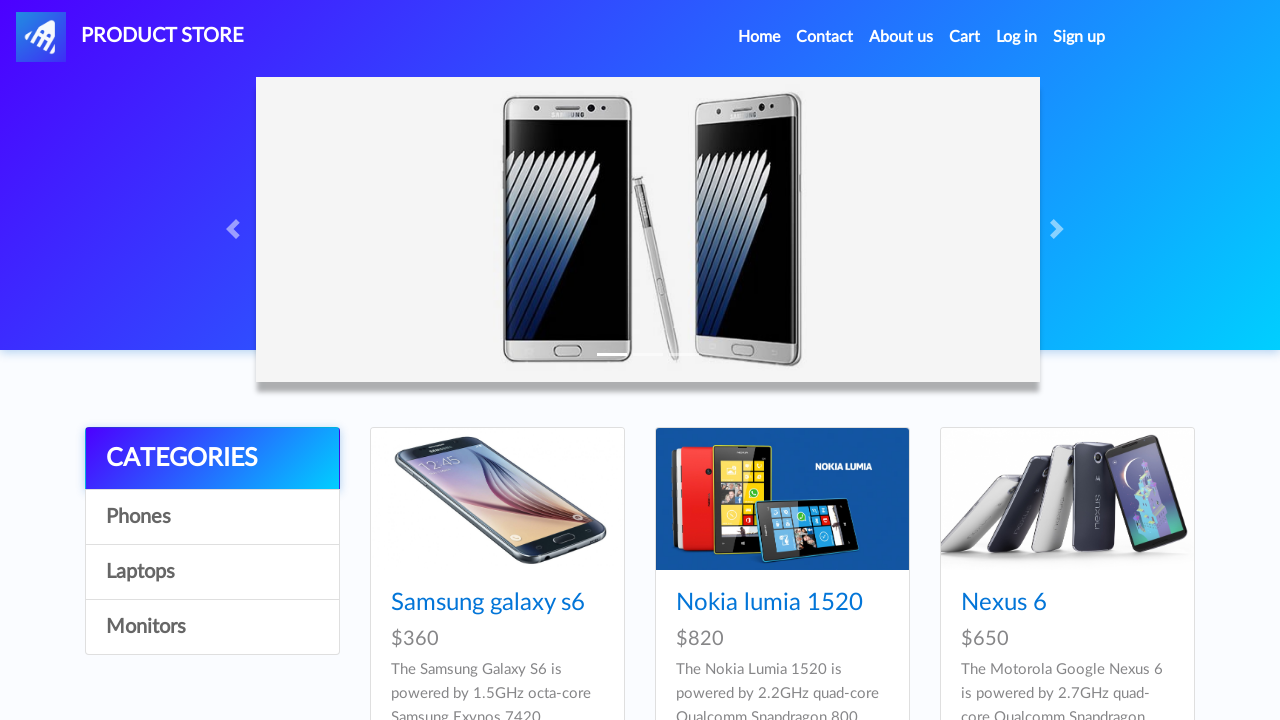

Clicked Home link to ensure on main page at (759, 37) on a:text('Home ')
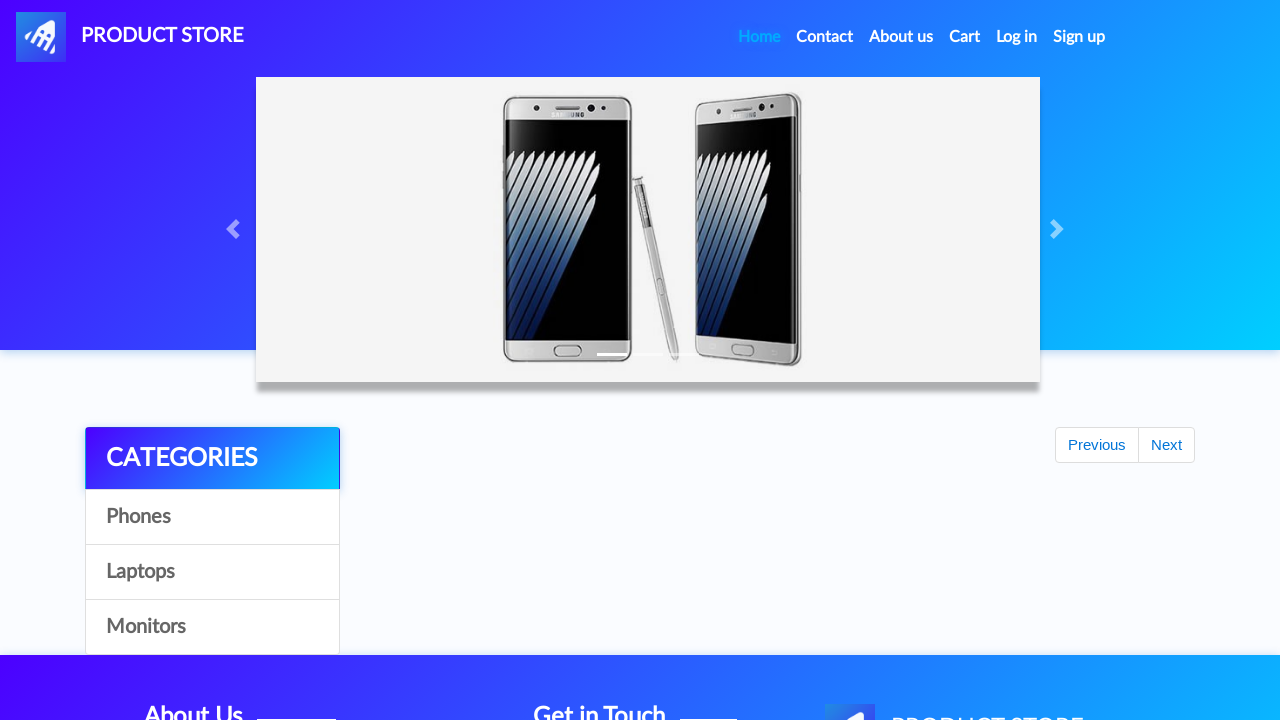

Clicked Laptops category at (212, 572) on a:text('Laptops')
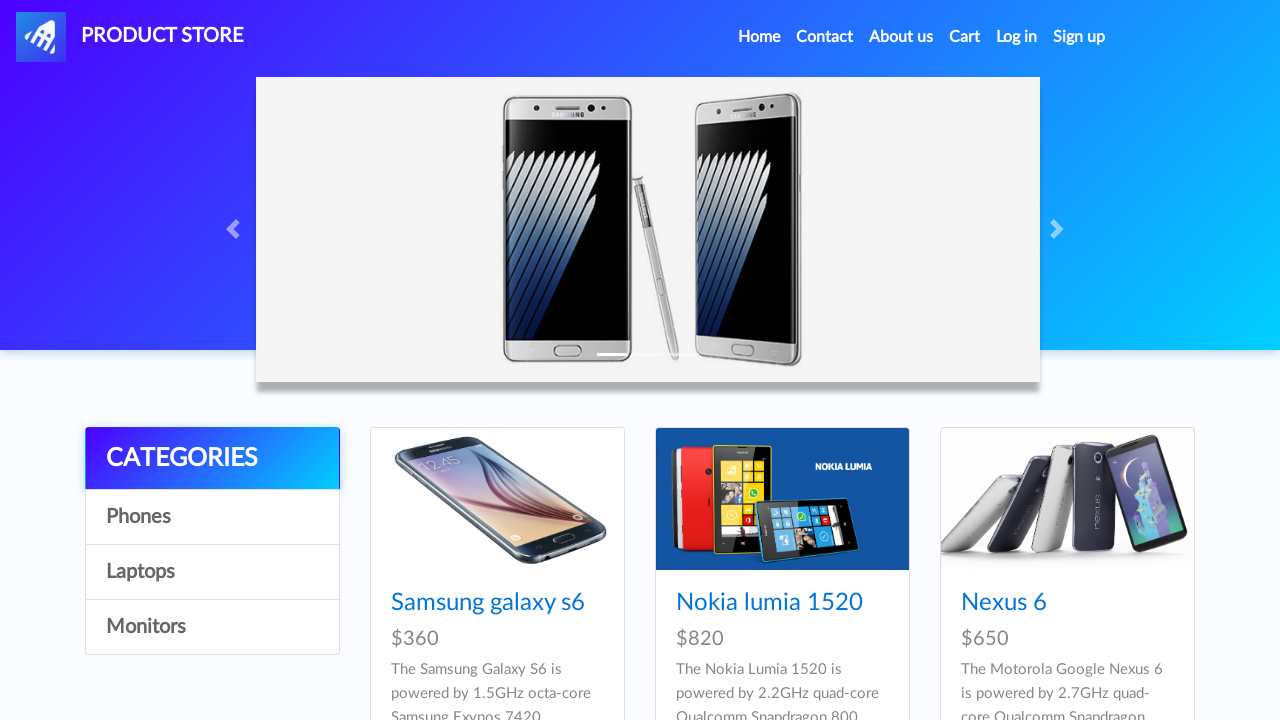

Waited for products to load
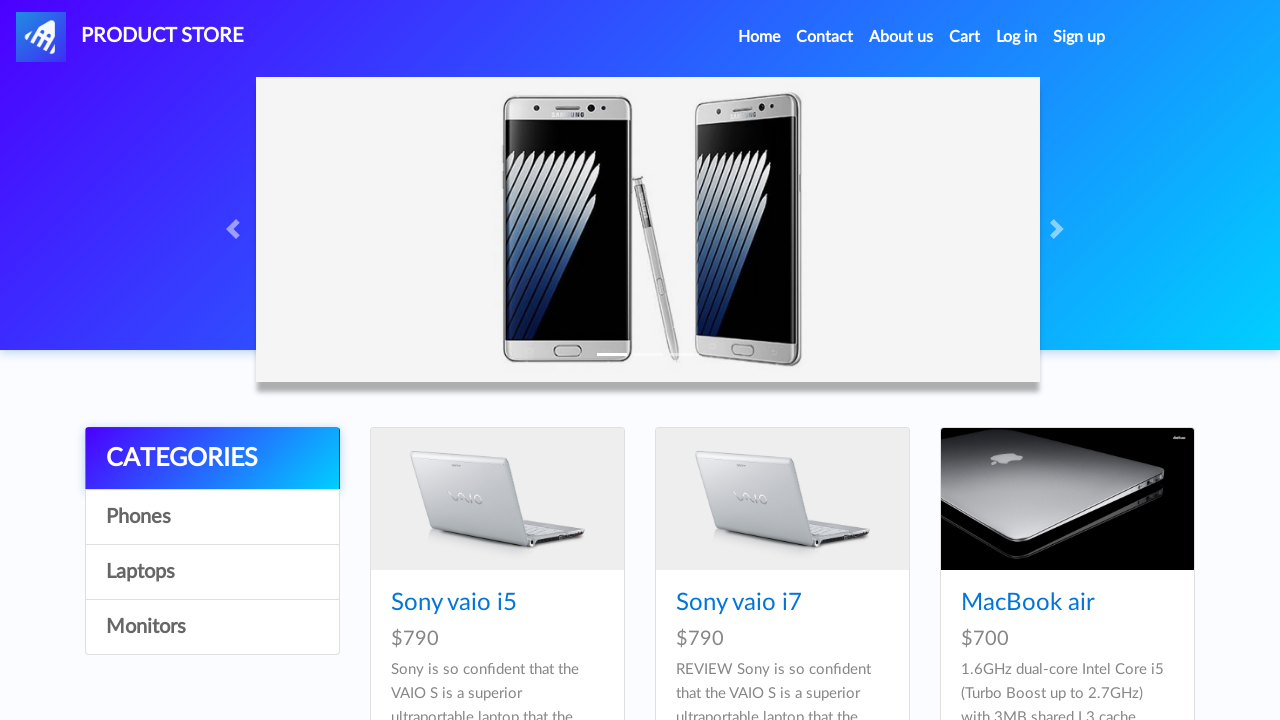

Clicked on Sony vaio i5 product at (454, 603) on a:text('Sony vaio i5')
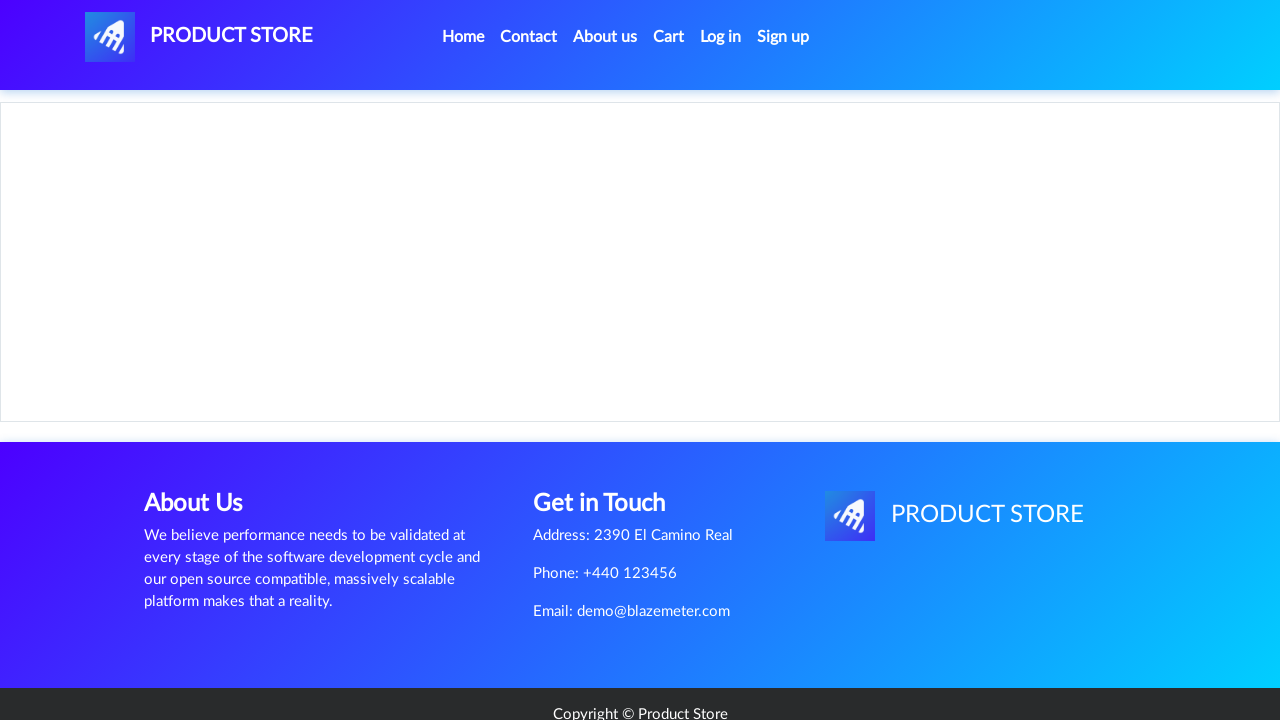

Add to cart button appeared
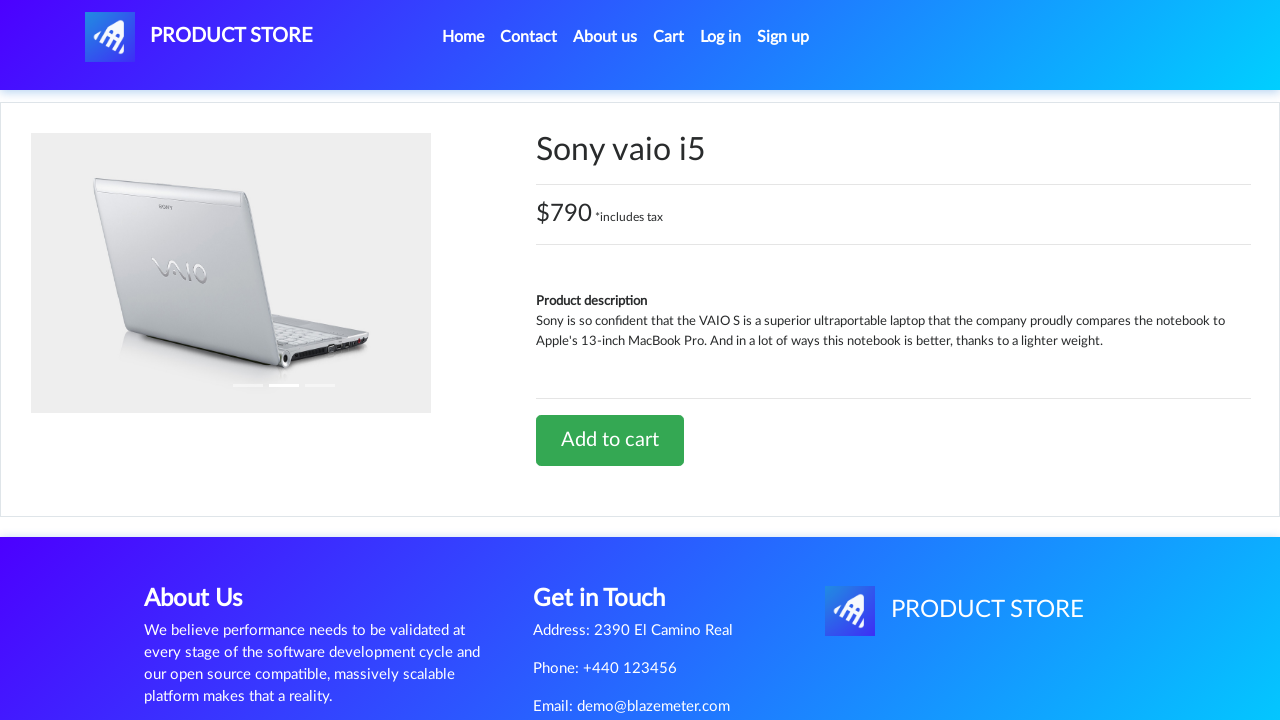

Clicked Add to cart button at (610, 440) on a:text('Add to cart')
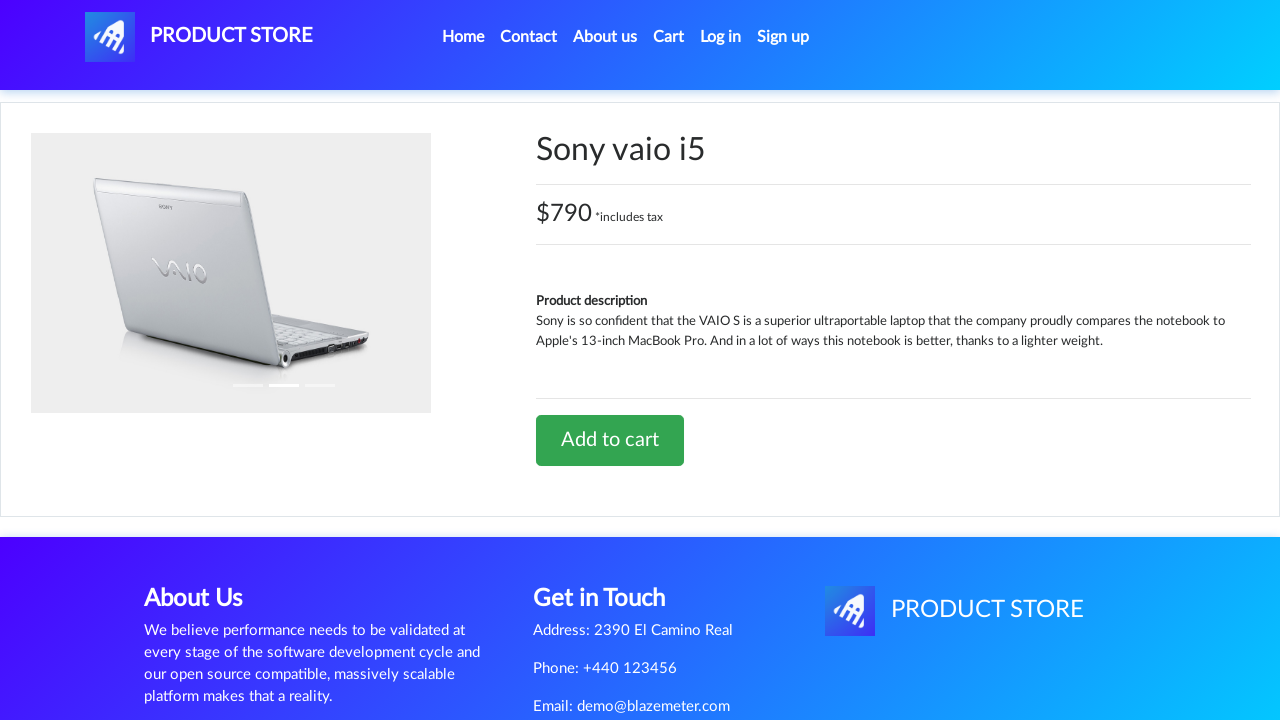

Set up dialog handler to accept confirmation
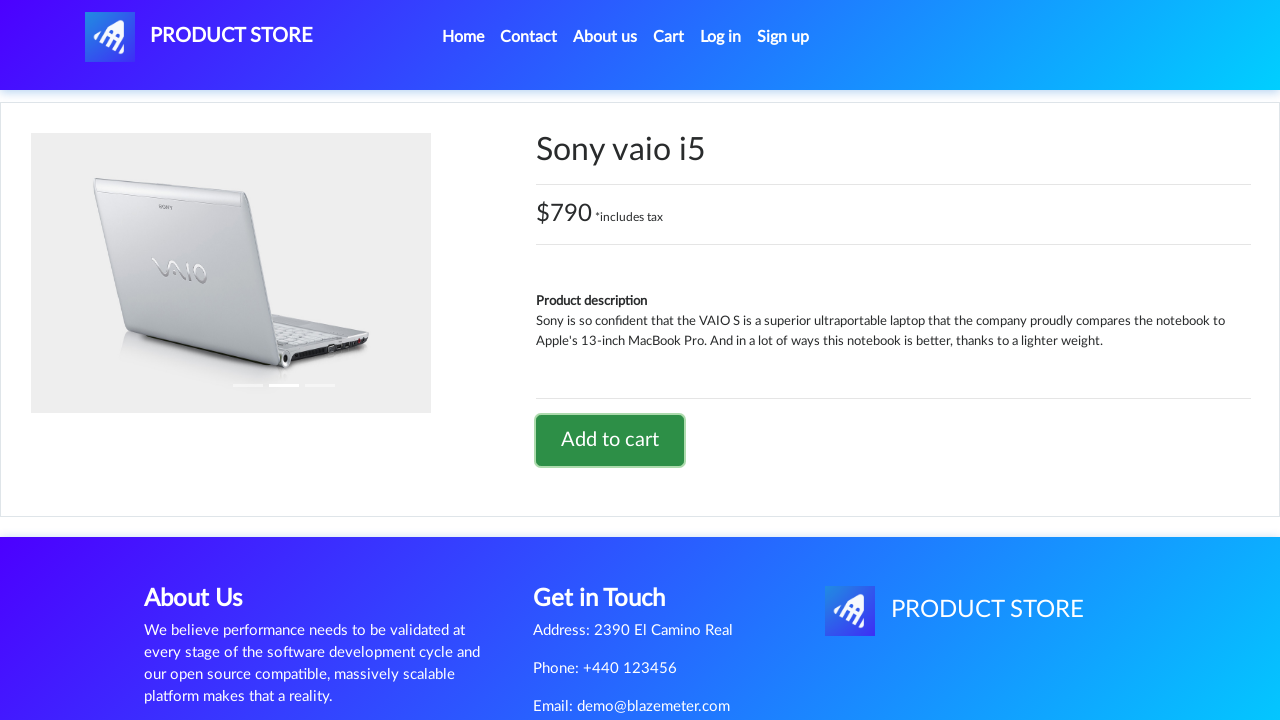

Waited for confirmation dialog to process
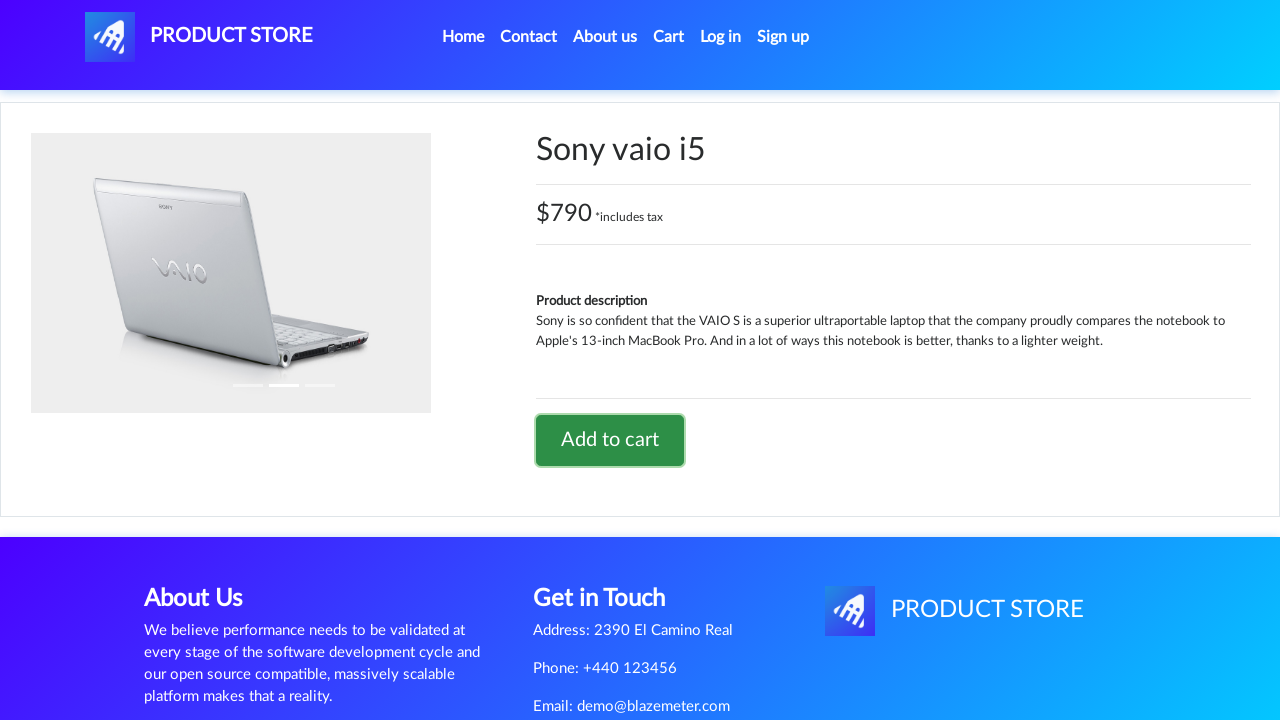

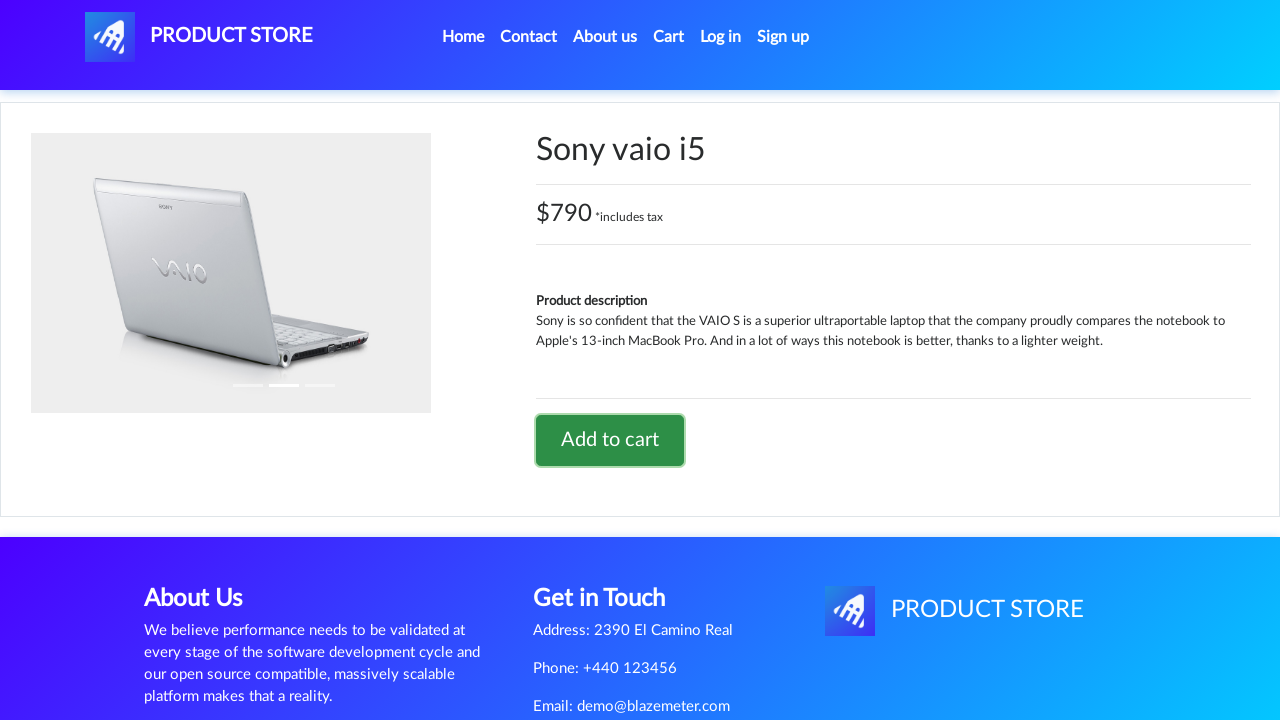